Tests key press functionality by navigating to the Key Presses page and sending a keyboard character input

Starting URL: http://the-internet.herokuapp.com/

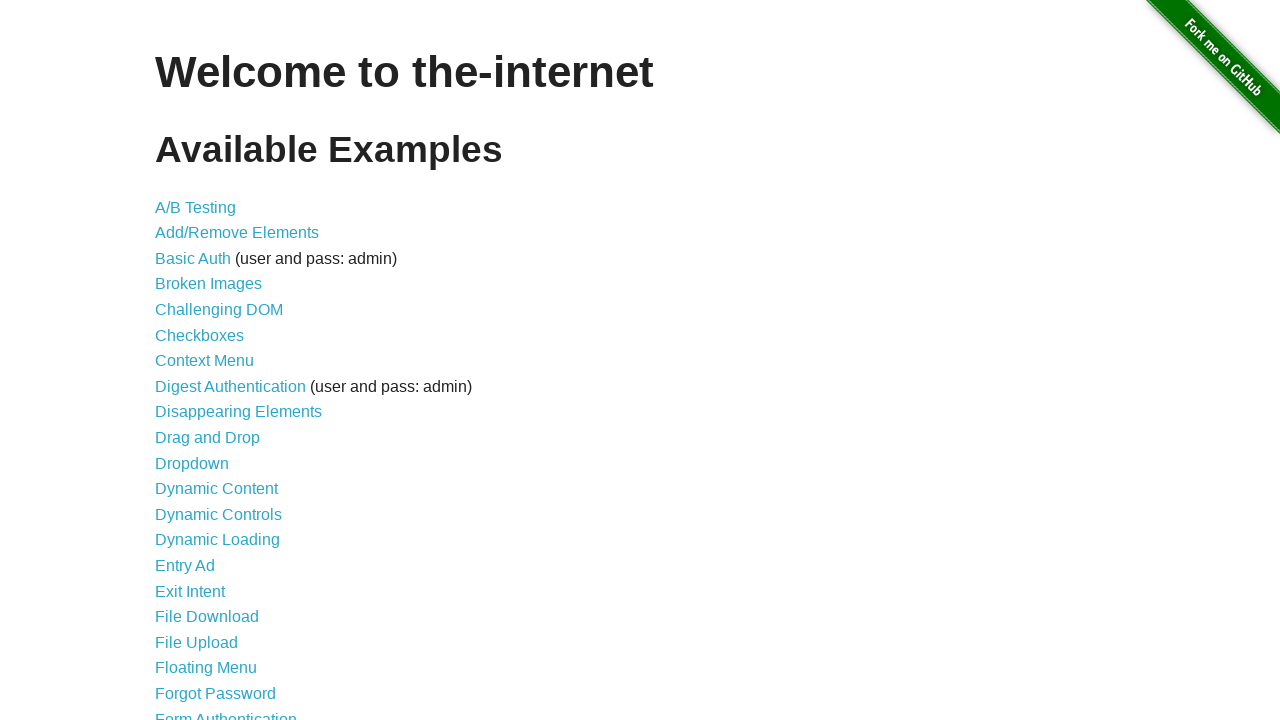

Clicked on Key Presses link at (200, 360) on text=Key Presses
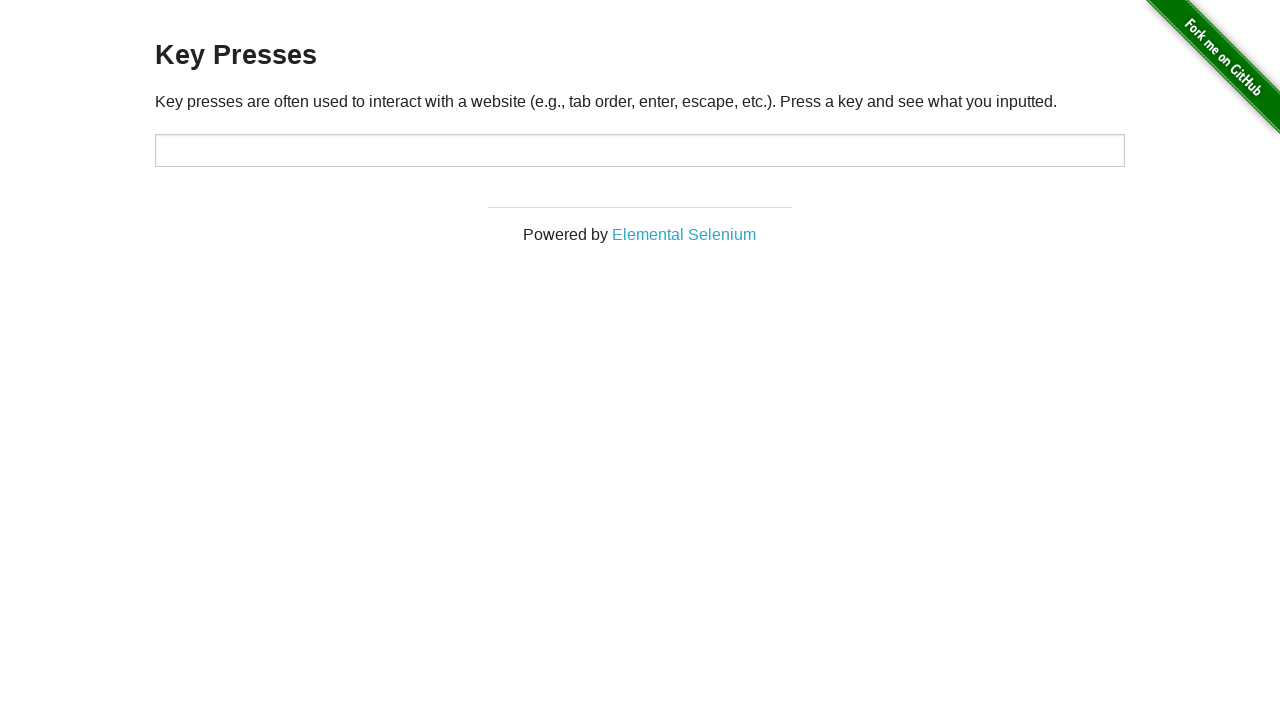

Key Presses page loaded
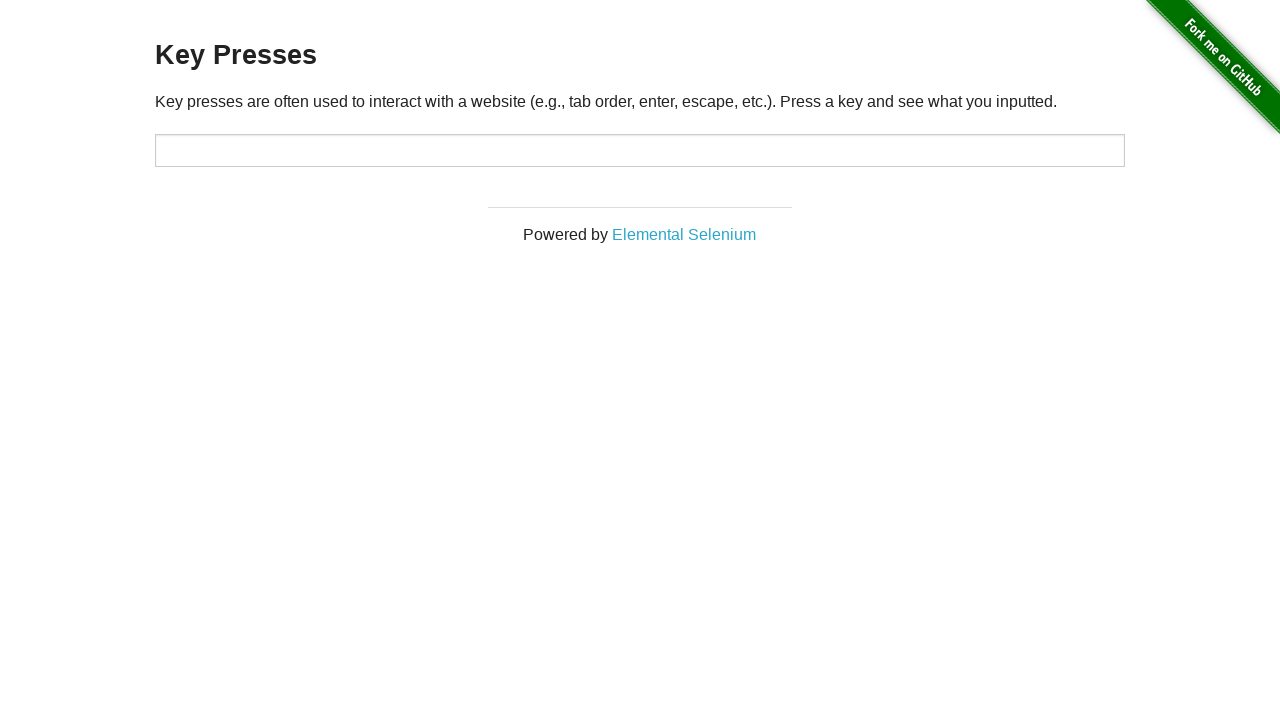

Sent keyboard key press 'a'
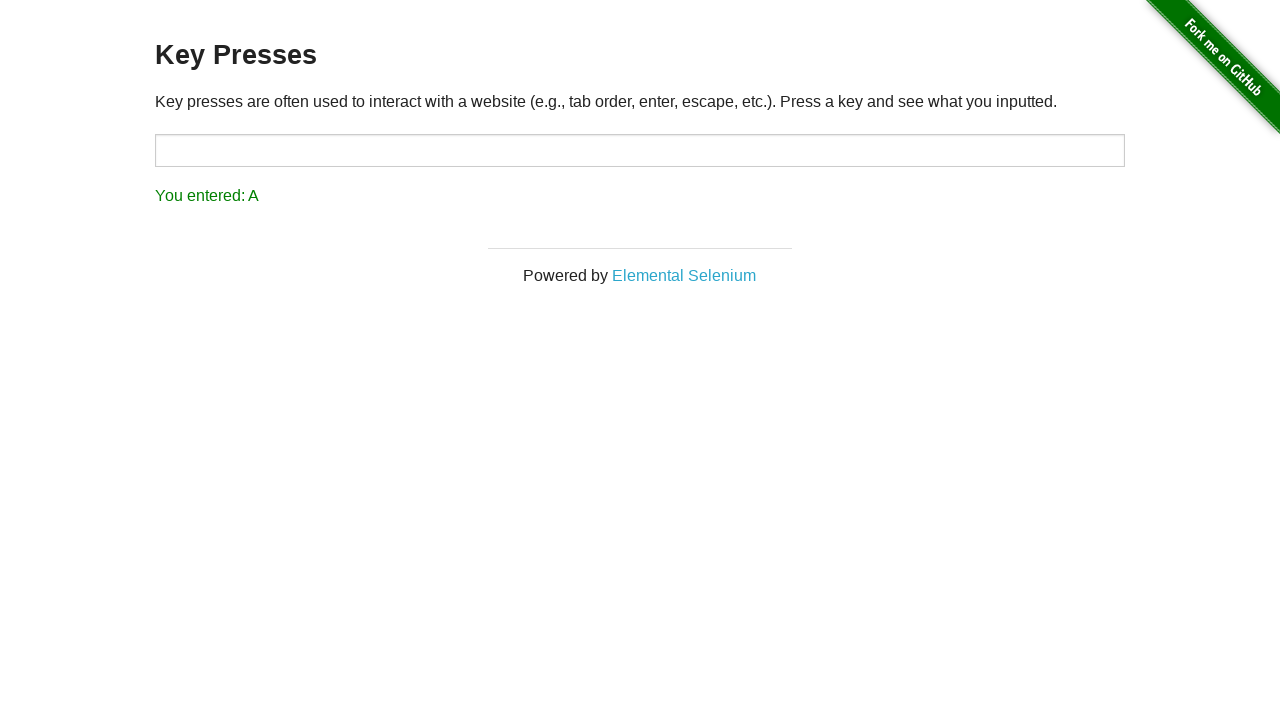

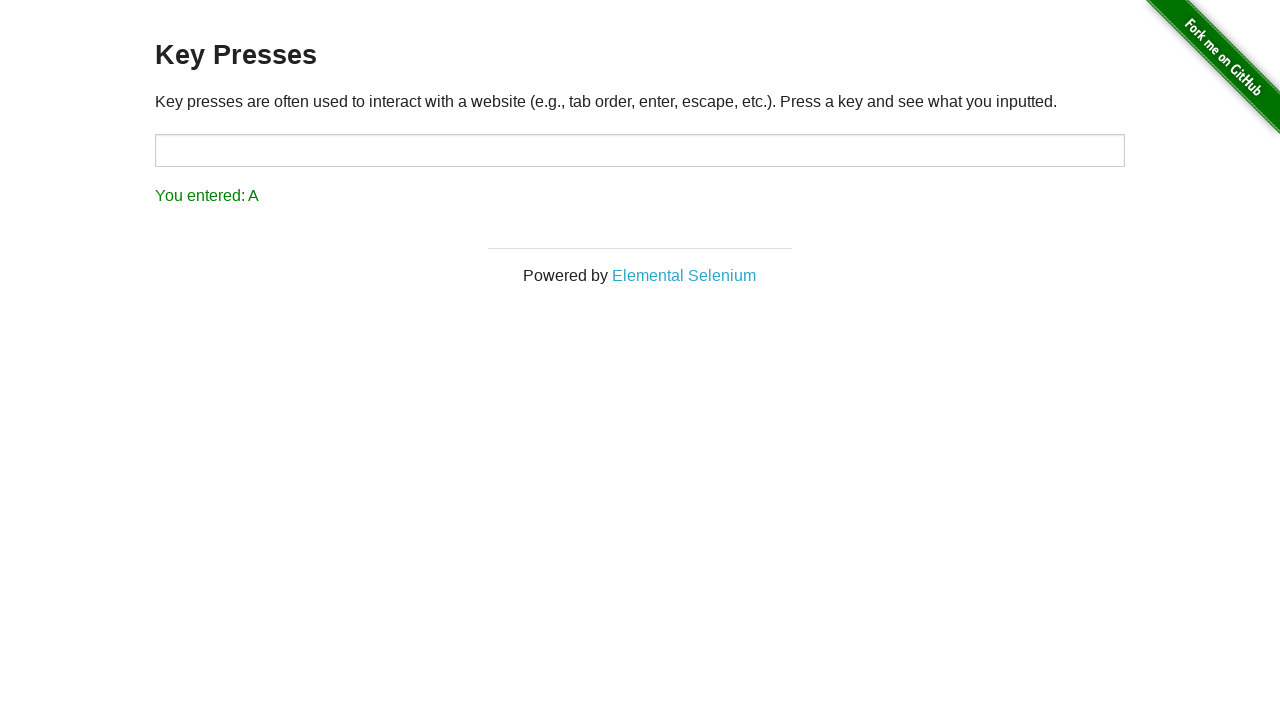